Tests prompt alert on DemoQA by clicking button, entering text in prompt, and verifying the entered text result

Starting URL: https://demoqa.com/alerts

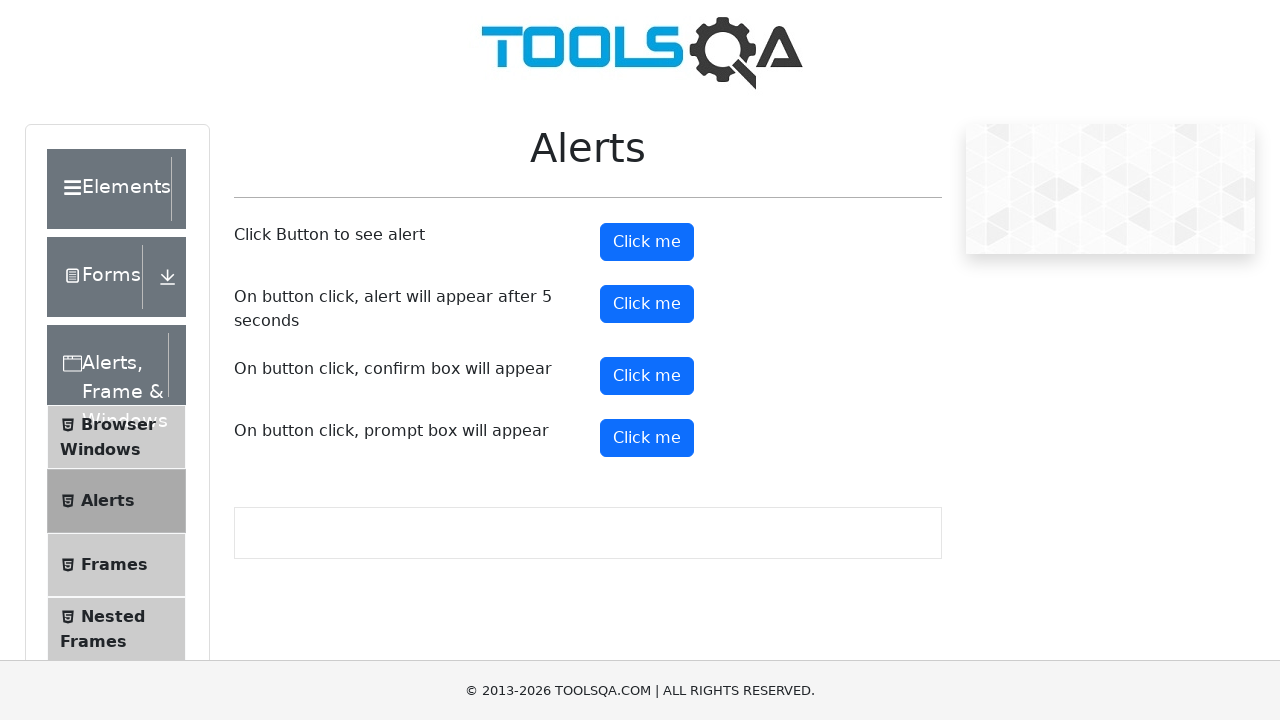

Set up dialog event handler for prompt alerts
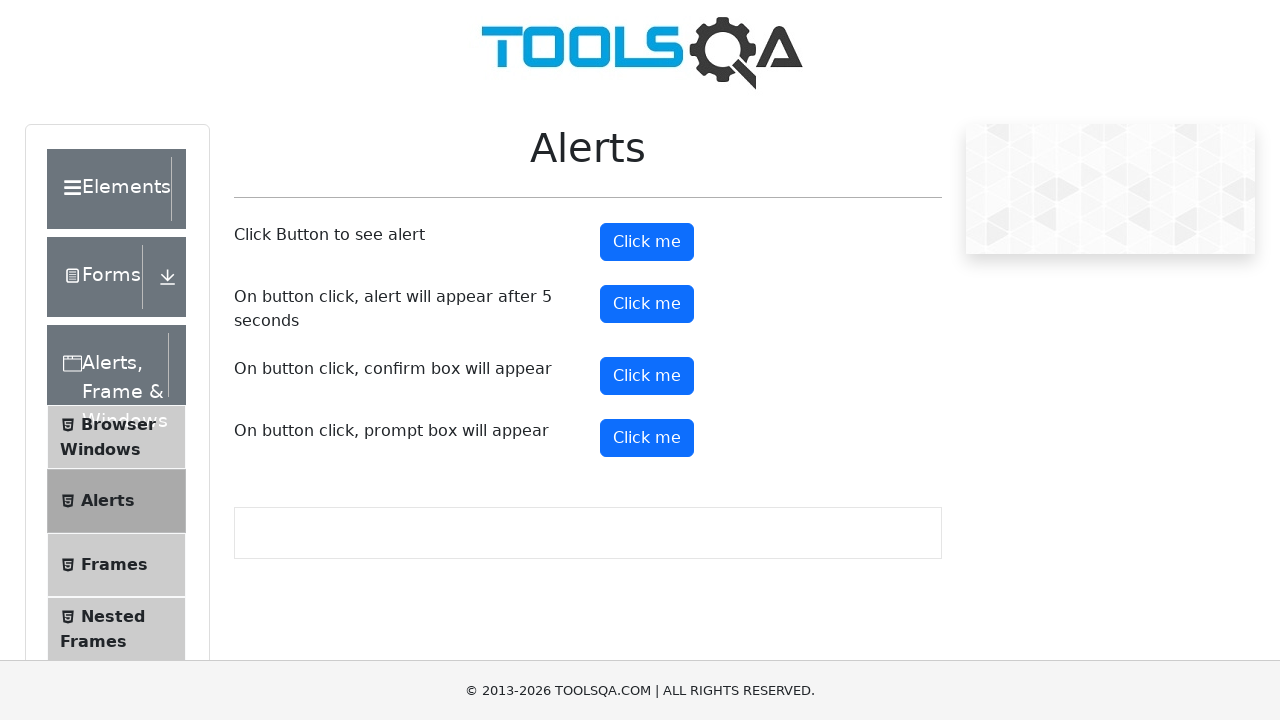

Clicked prompt button to trigger alert at (647, 438) on #promtButton
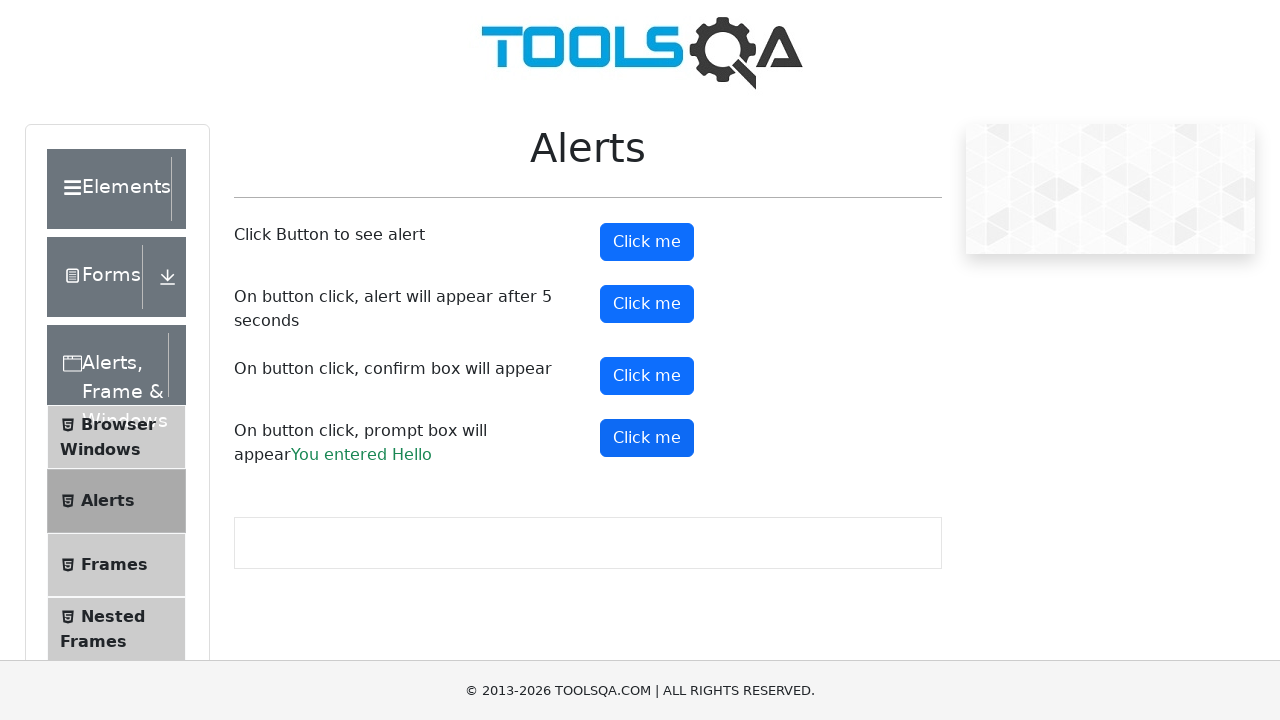

Verified prompt result text appeared on page
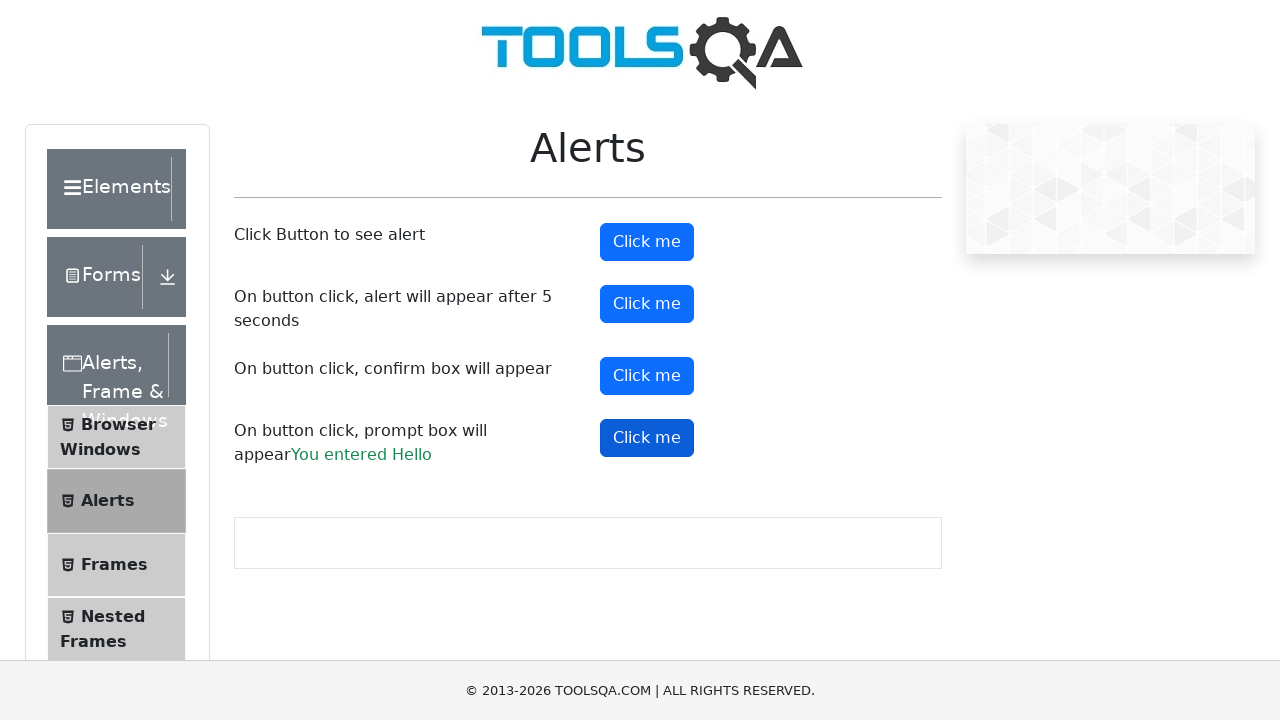

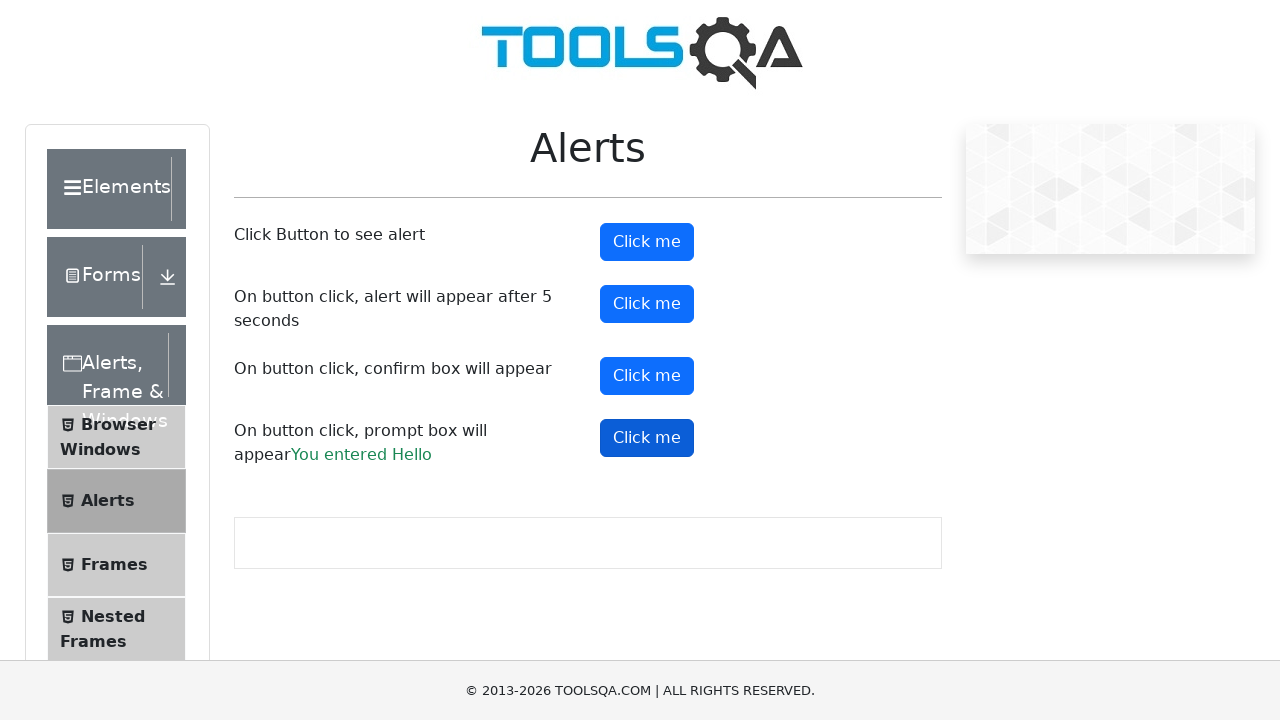